Tests all competitor pages load with correct titles by navigating to each one

Starting URL: https://garrio.ai/alternatives/gorgias

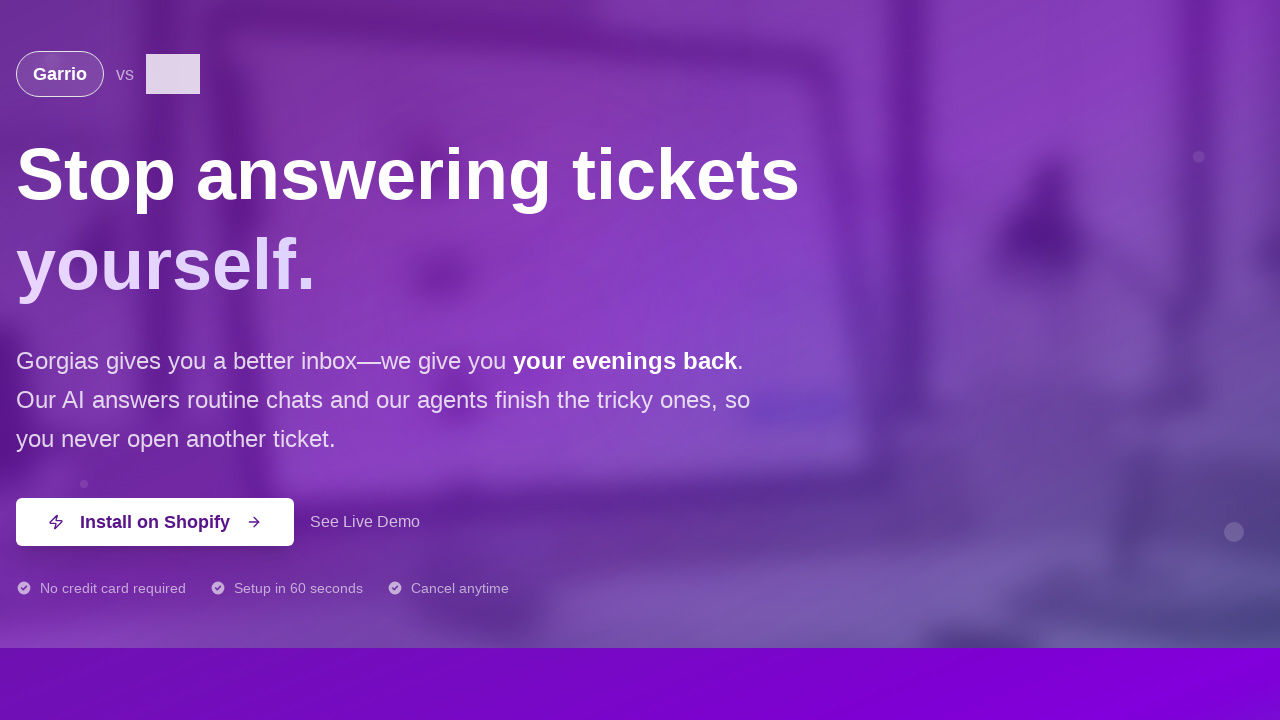

Navigated to competitor page for gorgias
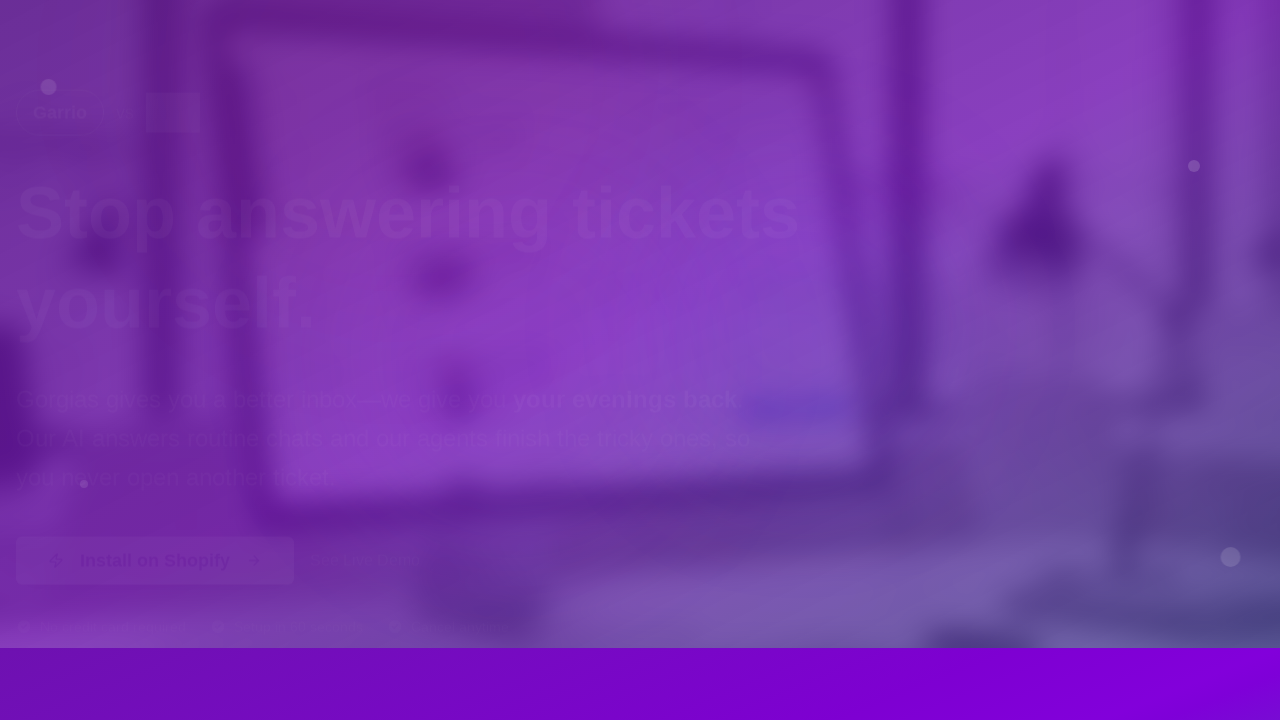

Page for gorgias fully loaded (domcontentloaded)
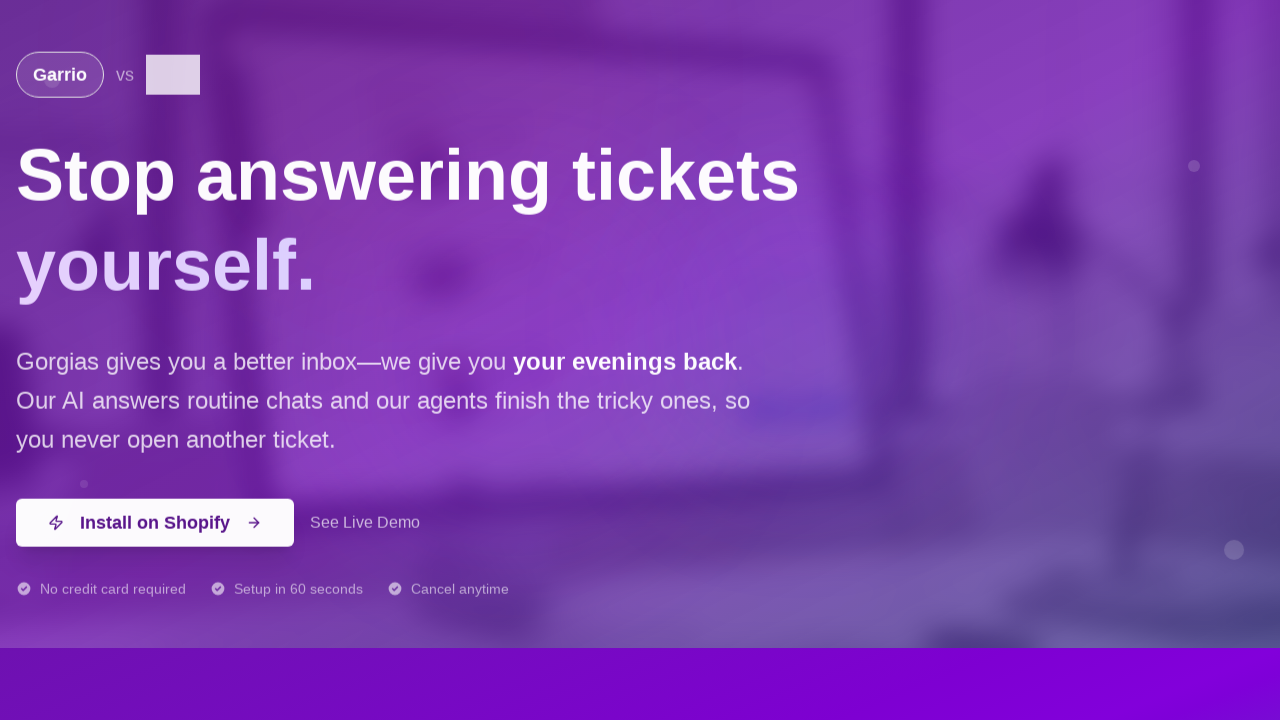

Verified page title matches expected pattern for gorgias
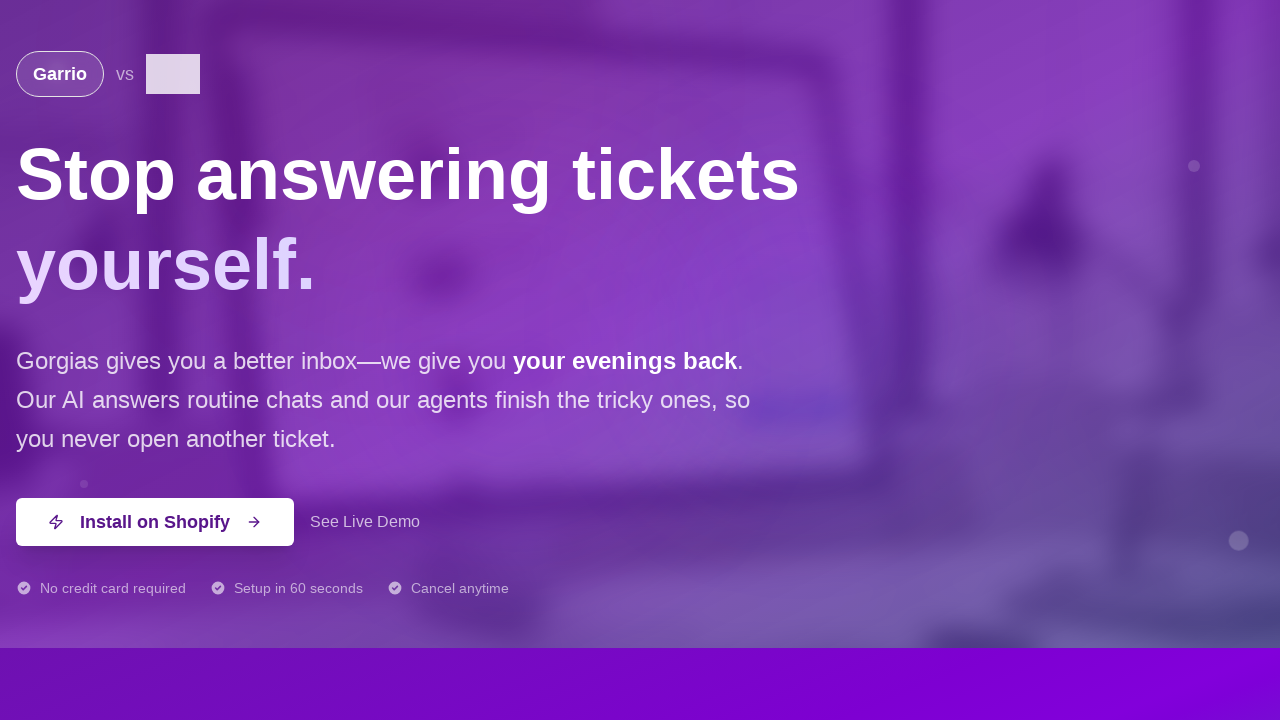

Navigated to competitor page for zendesk
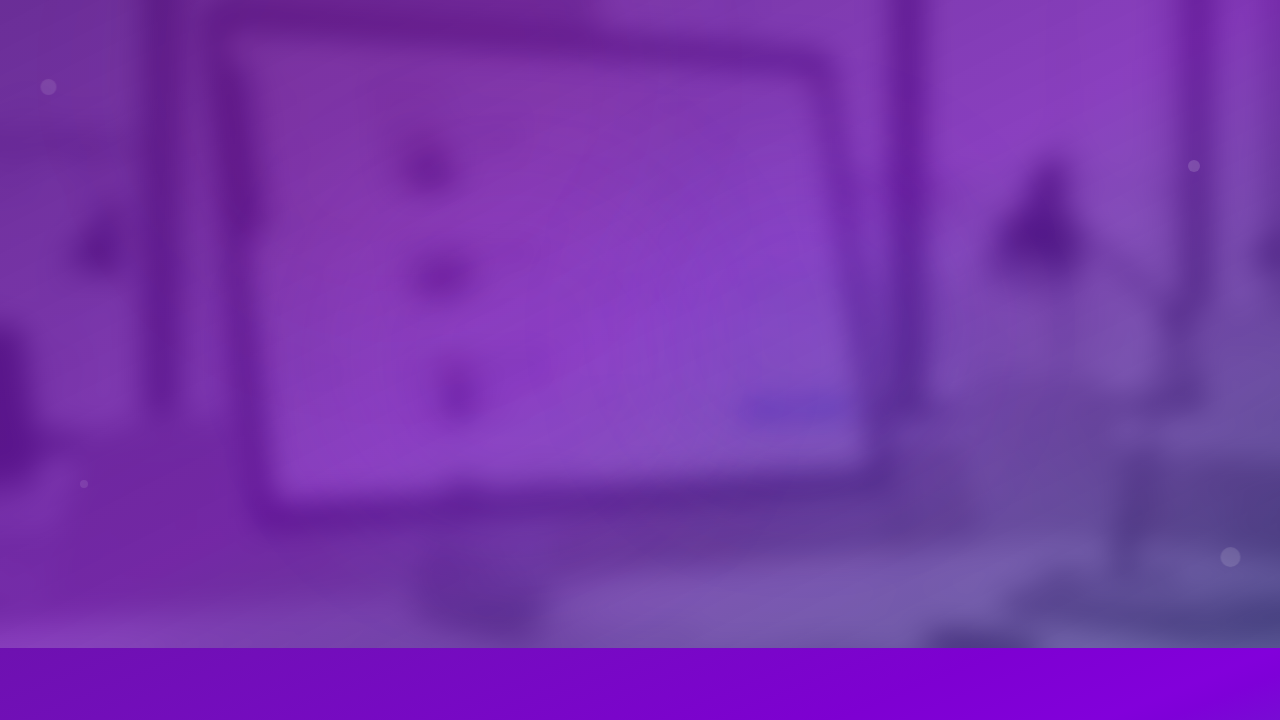

Page for zendesk fully loaded (domcontentloaded)
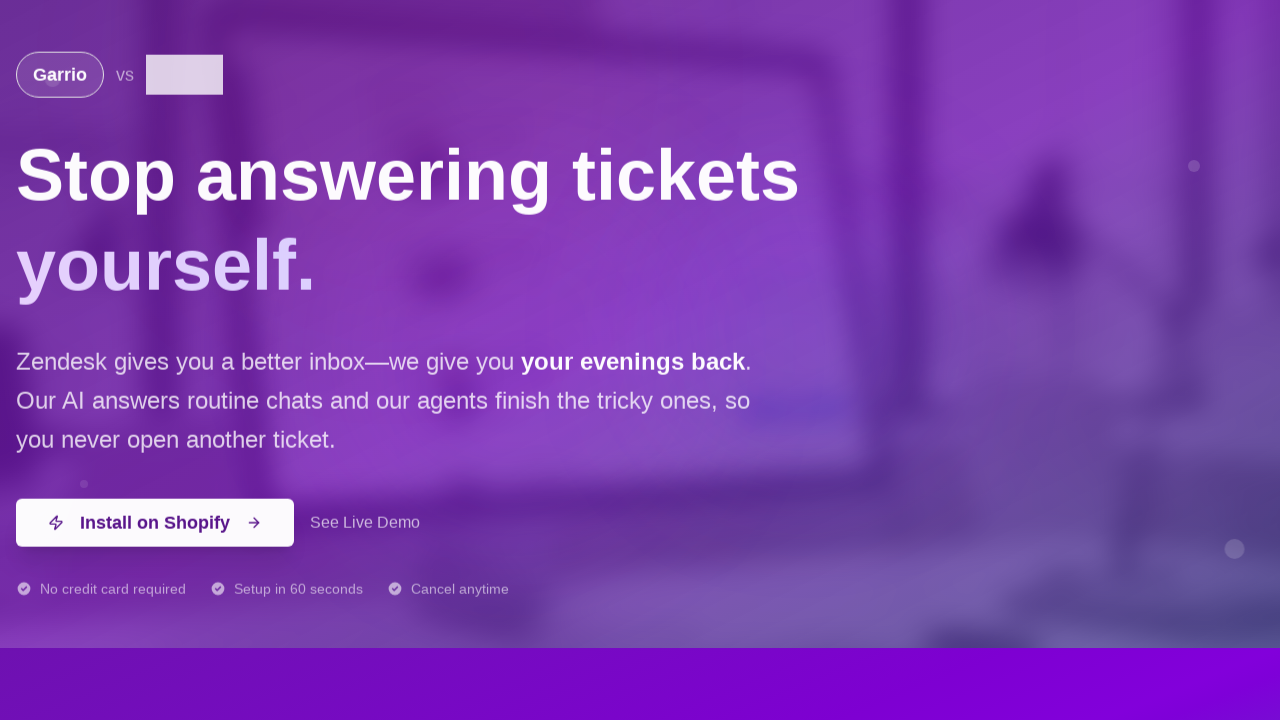

Verified page title matches expected pattern for zendesk
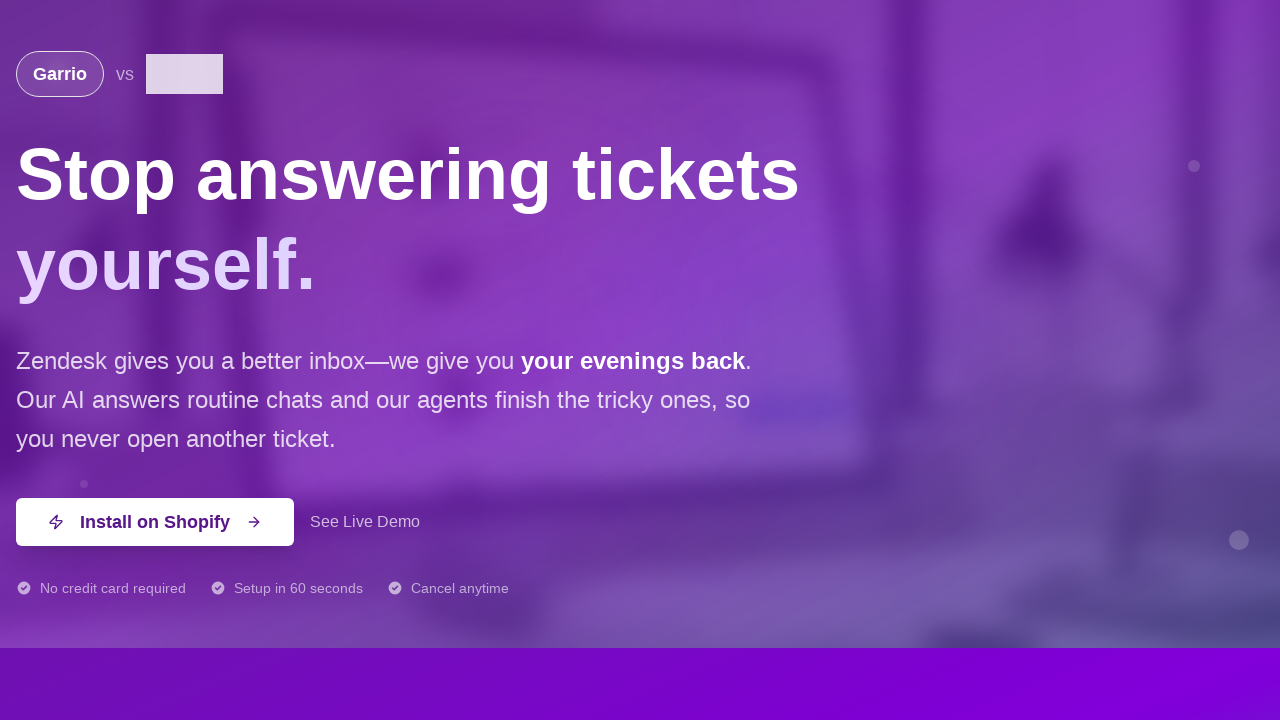

Navigated to competitor page for reamaze
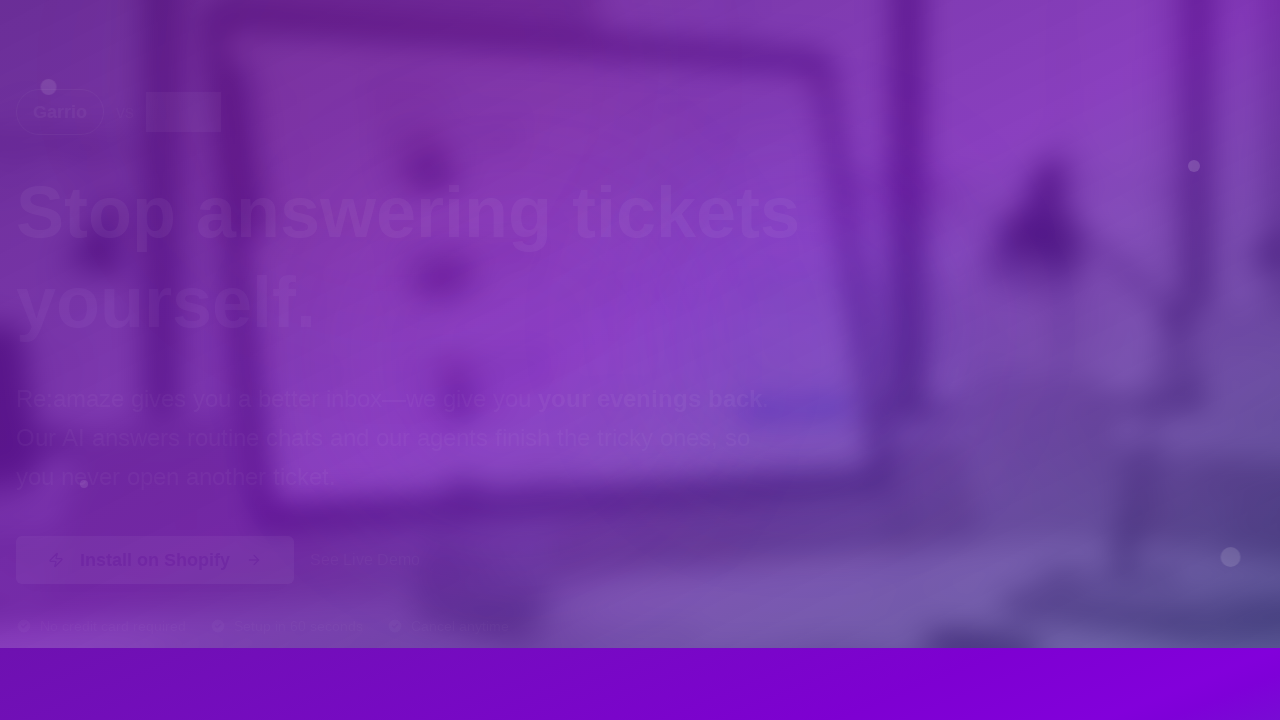

Page for reamaze fully loaded (domcontentloaded)
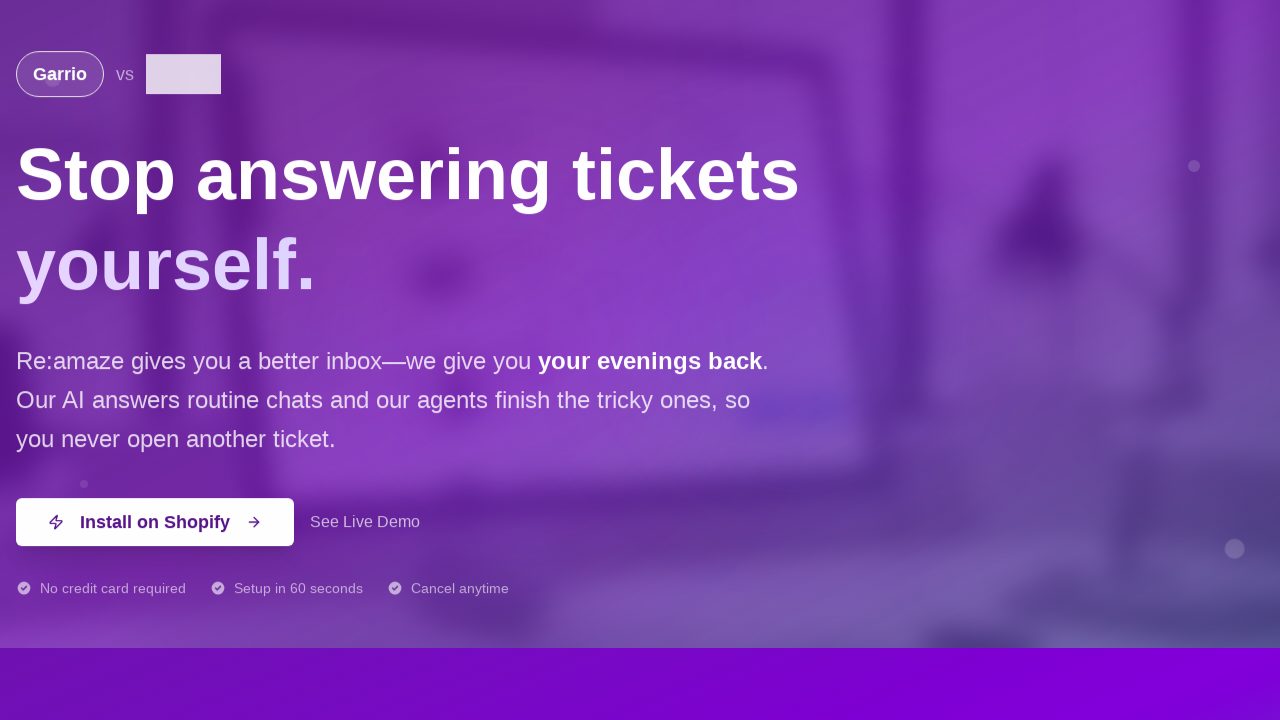

Verified page title matches expected pattern for reamaze
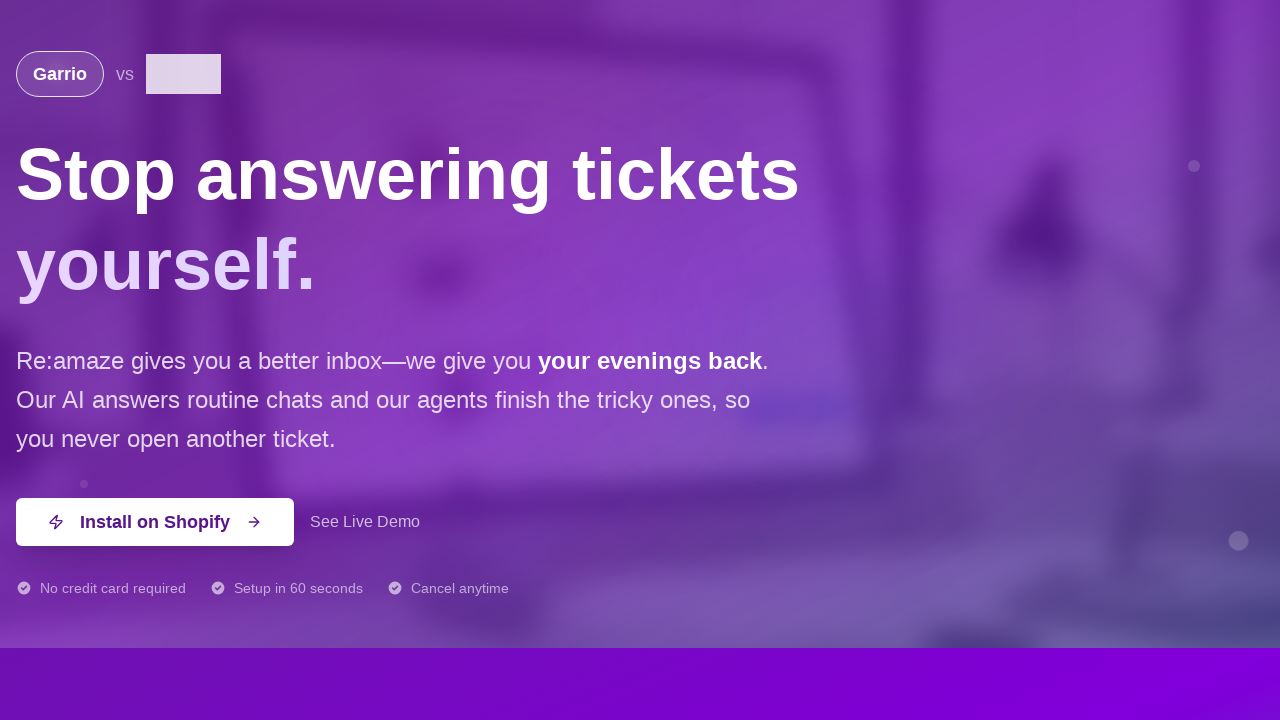

Navigated to competitor page for tidio
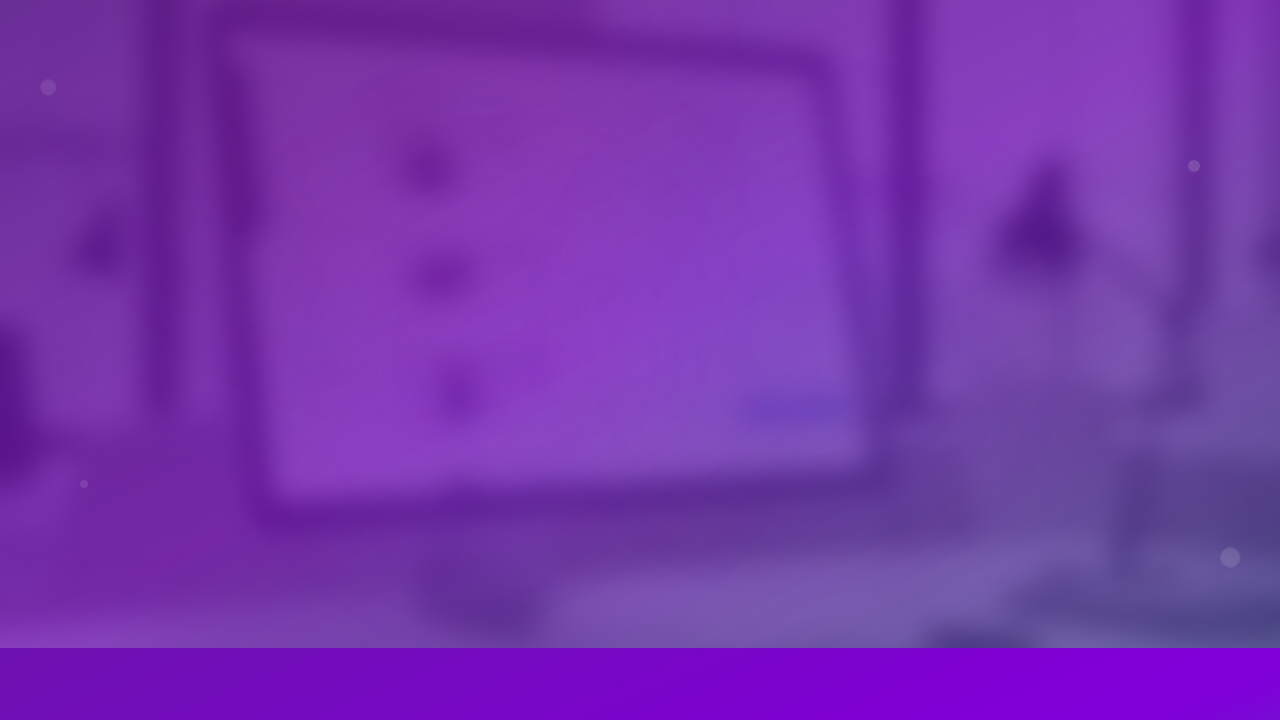

Page for tidio fully loaded (domcontentloaded)
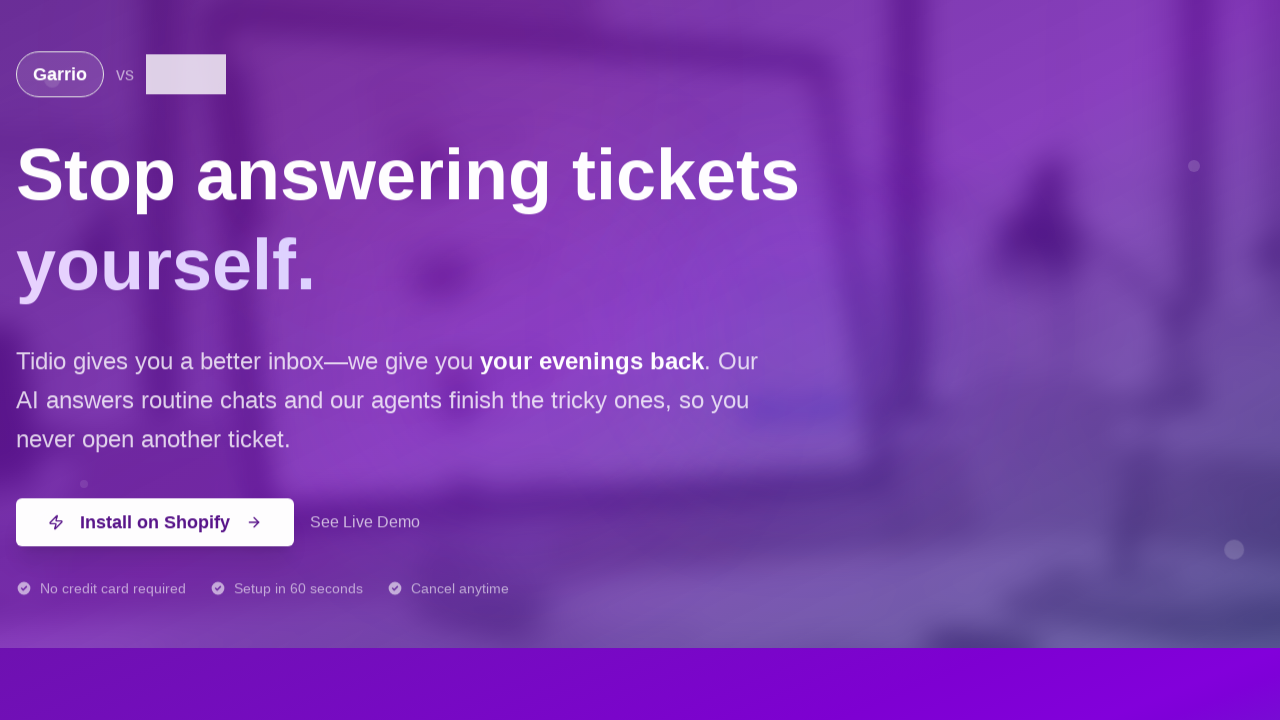

Verified page title matches expected pattern for tidio
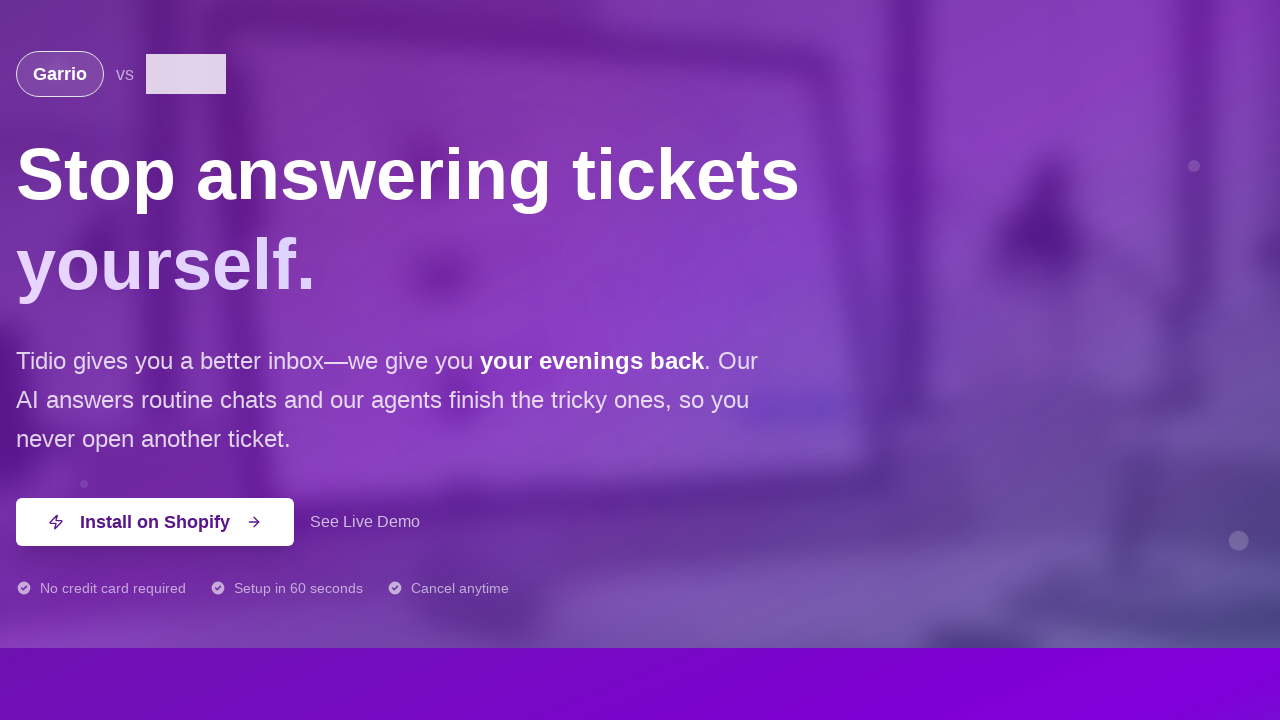

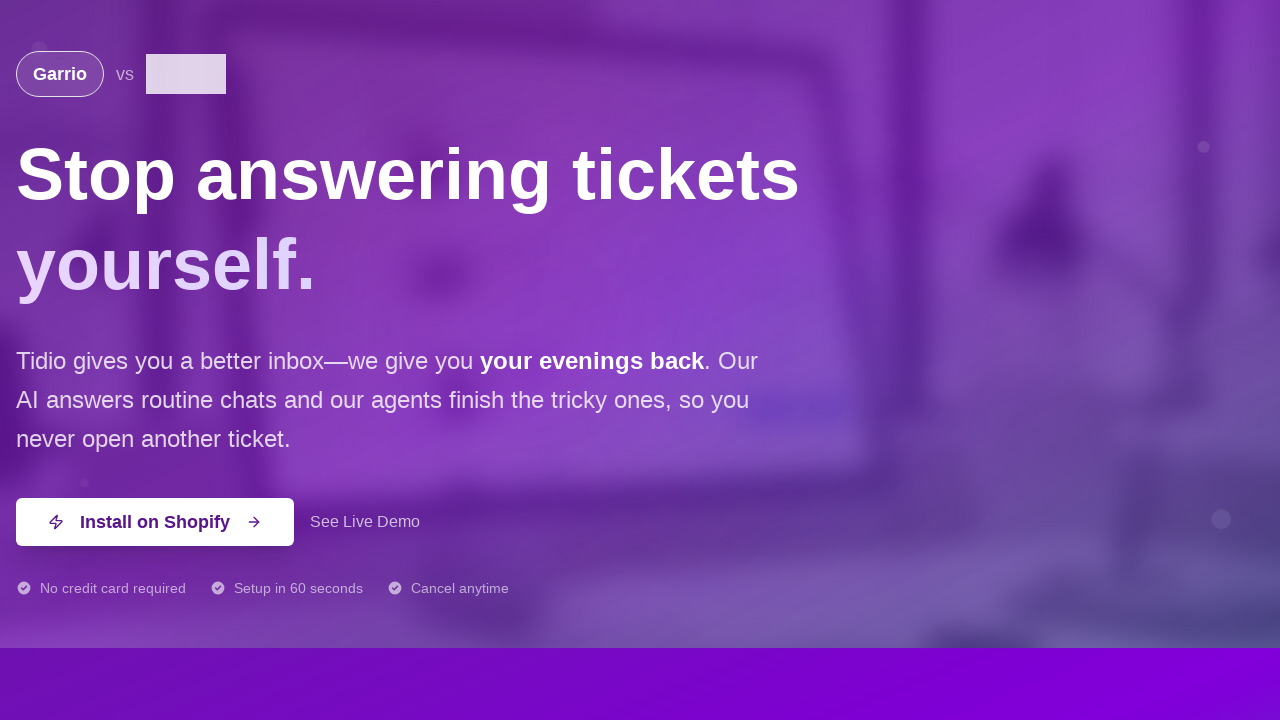